Navigates to a page, clicks a link identified by a mathematically calculated number (224592), then fills out a form with first name, last name, city, and country fields and submits it.

Starting URL: http://suninjuly.github.io/find_link_text

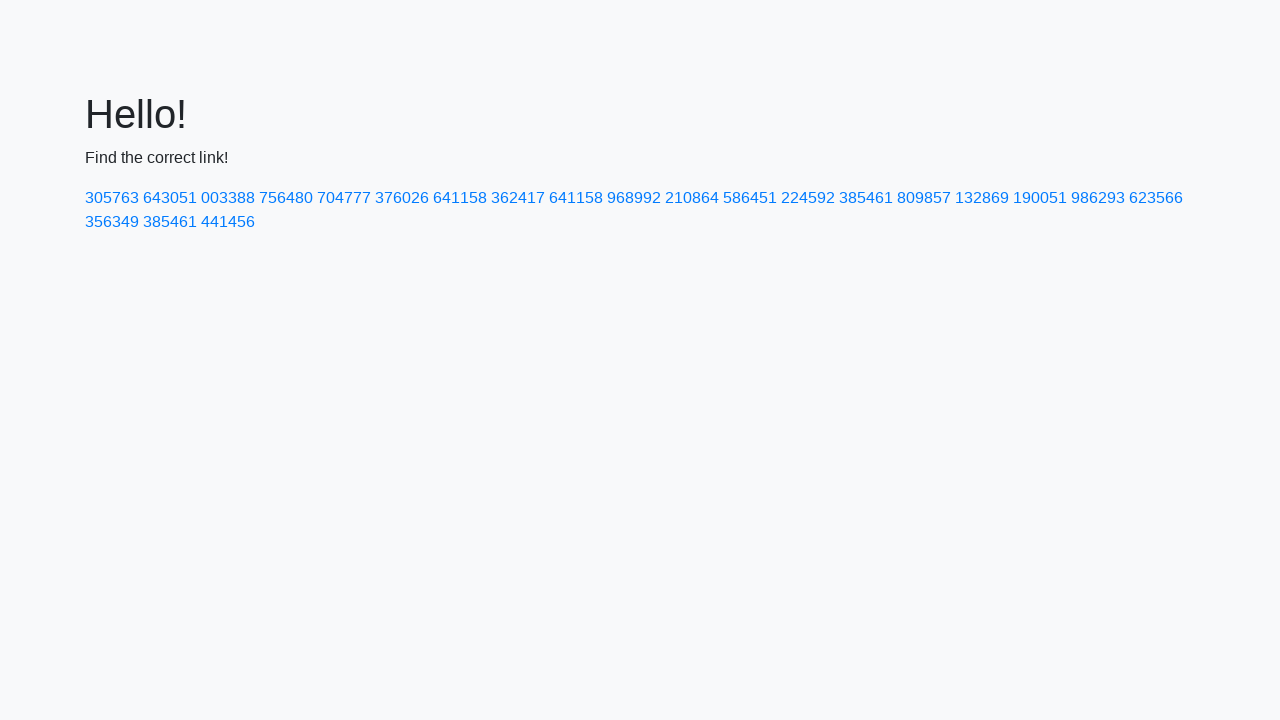

Clicked link with mathematically calculated text '224592' at (808, 198) on a:text-is('224592')
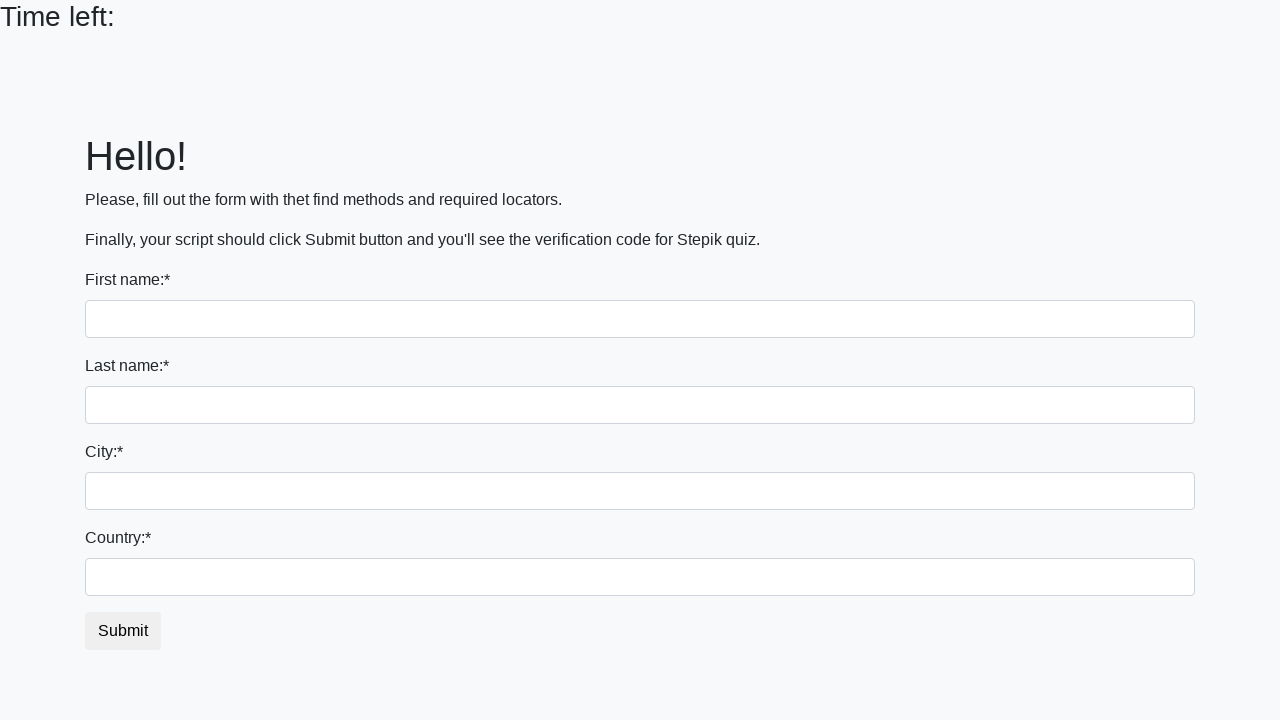

Filled first name field with 'Telelichko' on input >> nth=0
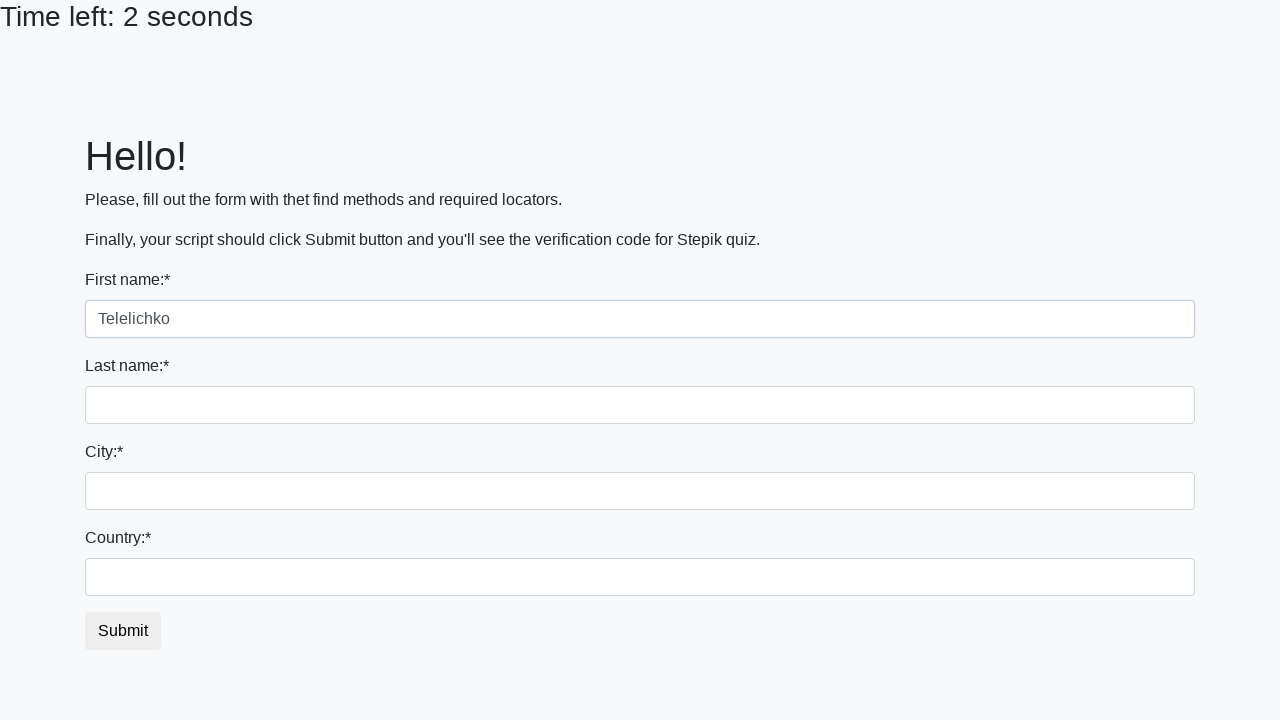

Filled last name field with 'Natalia' on input[name='last_name']
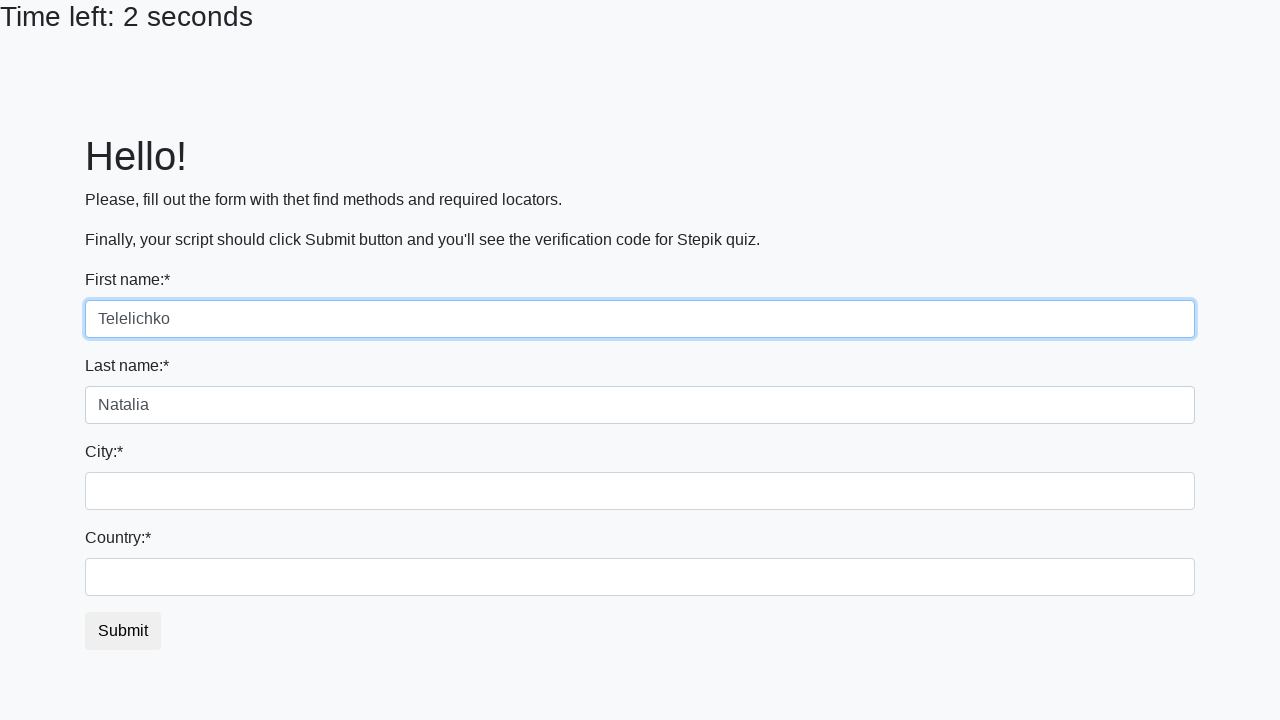

Filled city field with 'Tomsk' on .form-control.city
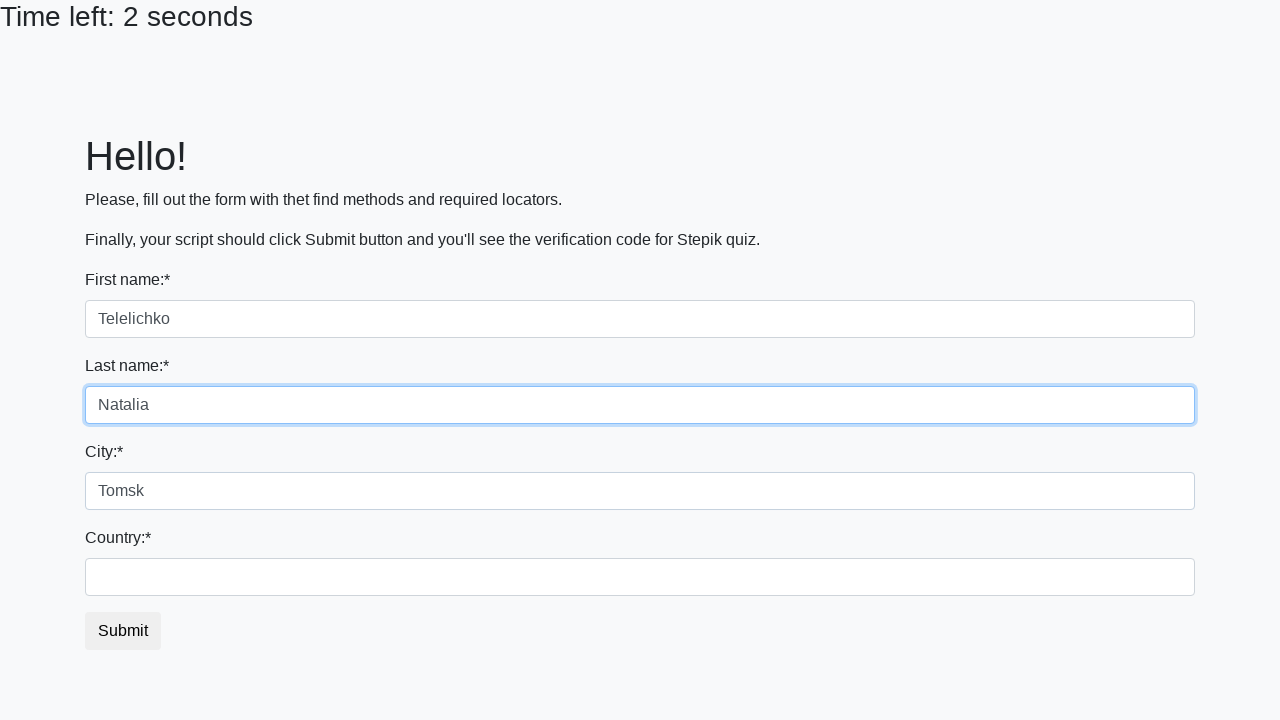

Filled country field with 'Russia' on #country
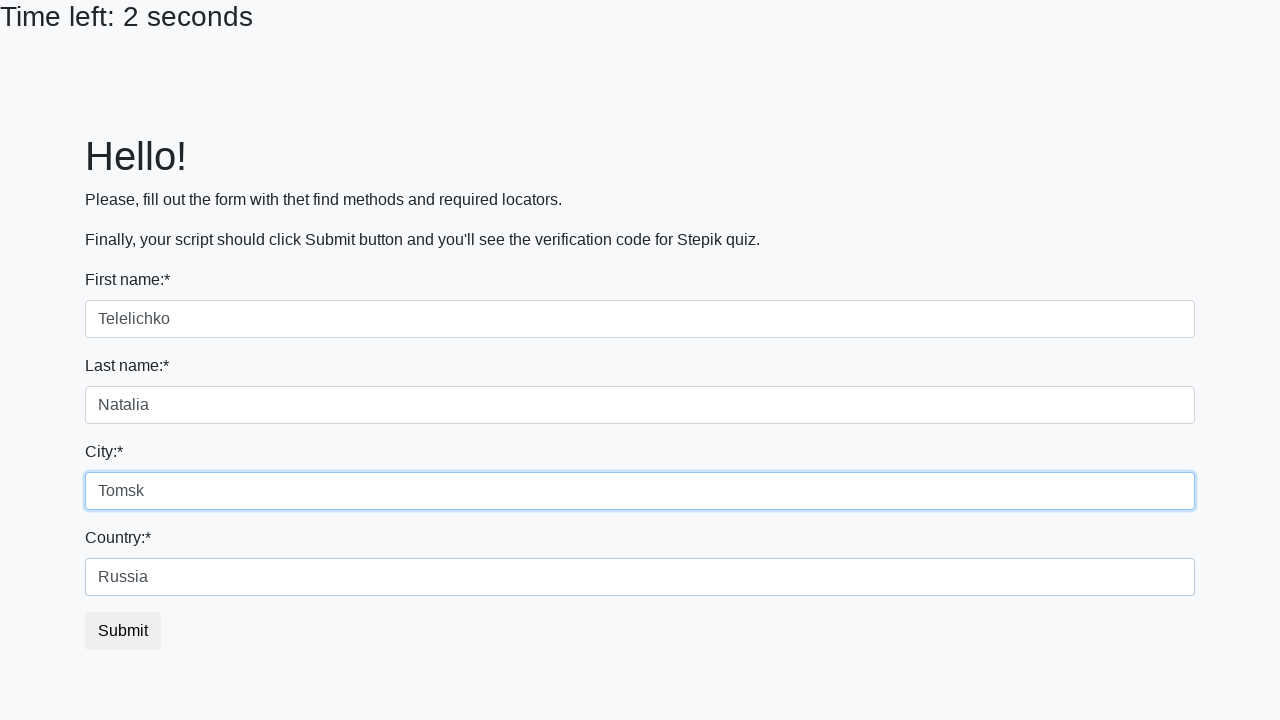

Clicked submit button to submit the form at (123, 631) on button.btn
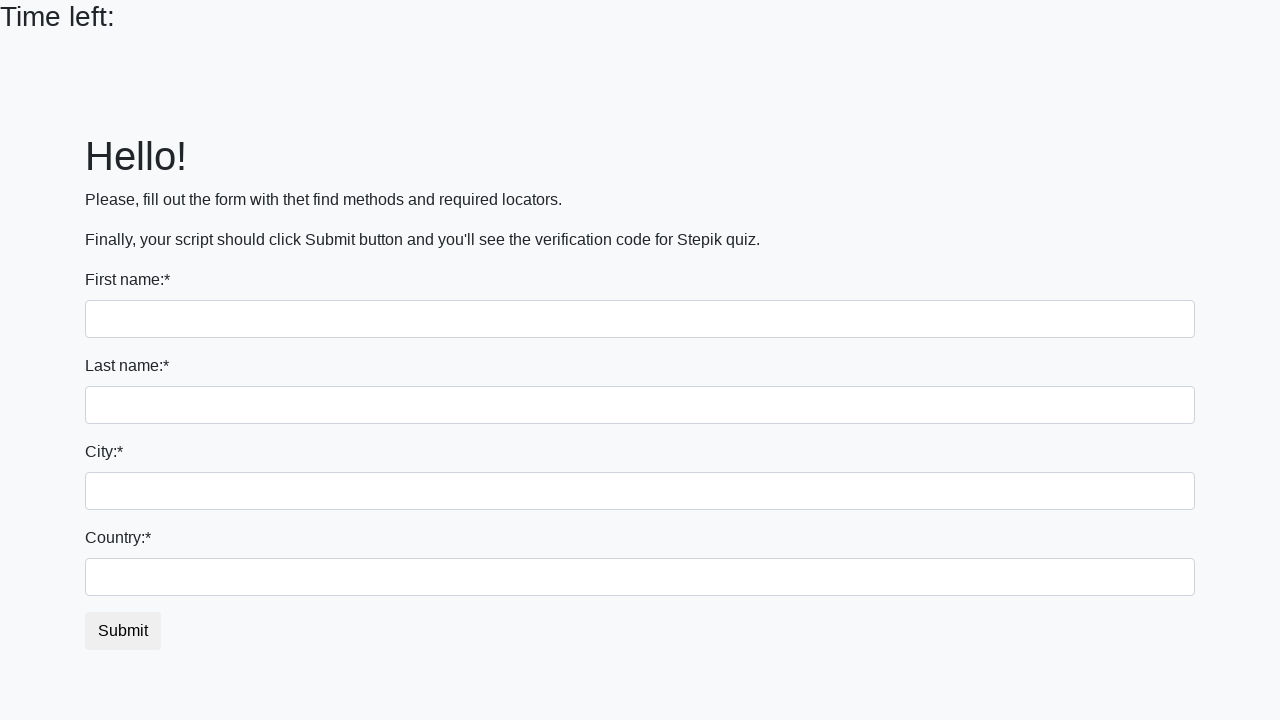

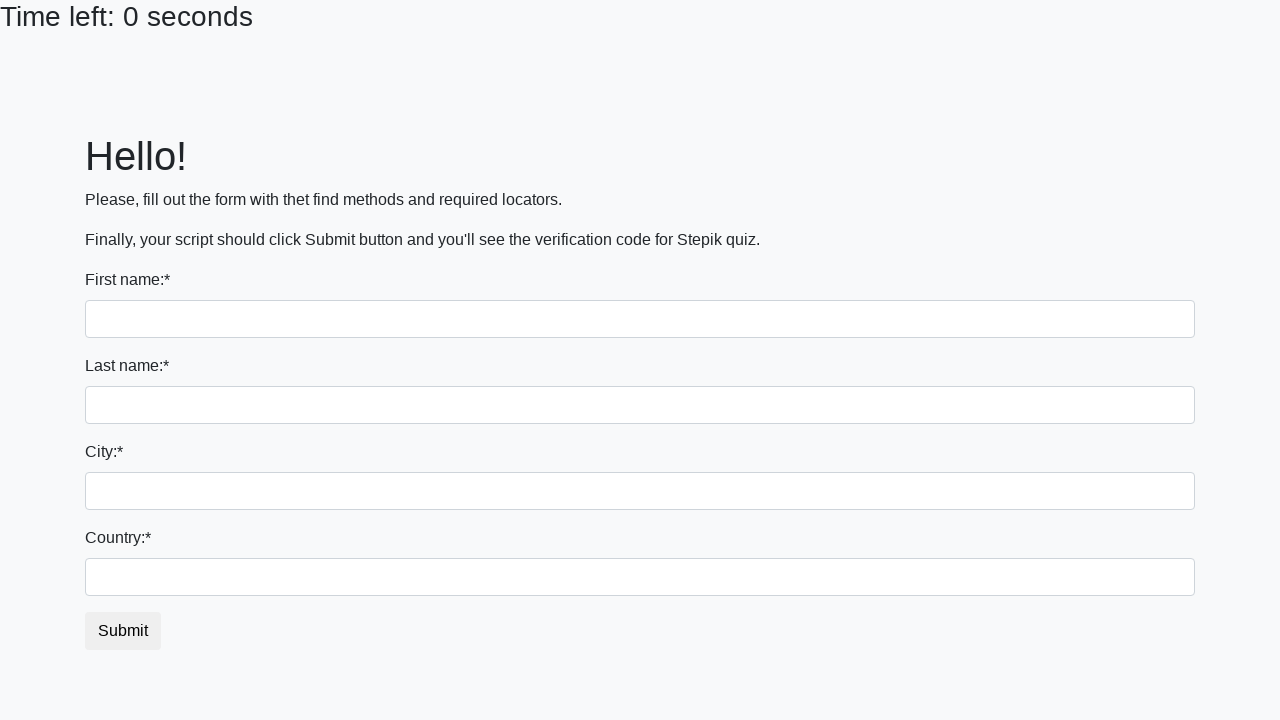